Tests radio button selection functionality by selecting the male gender option and verifying it is selected

Starting URL: https://testautomationpractice.blogspot.com/

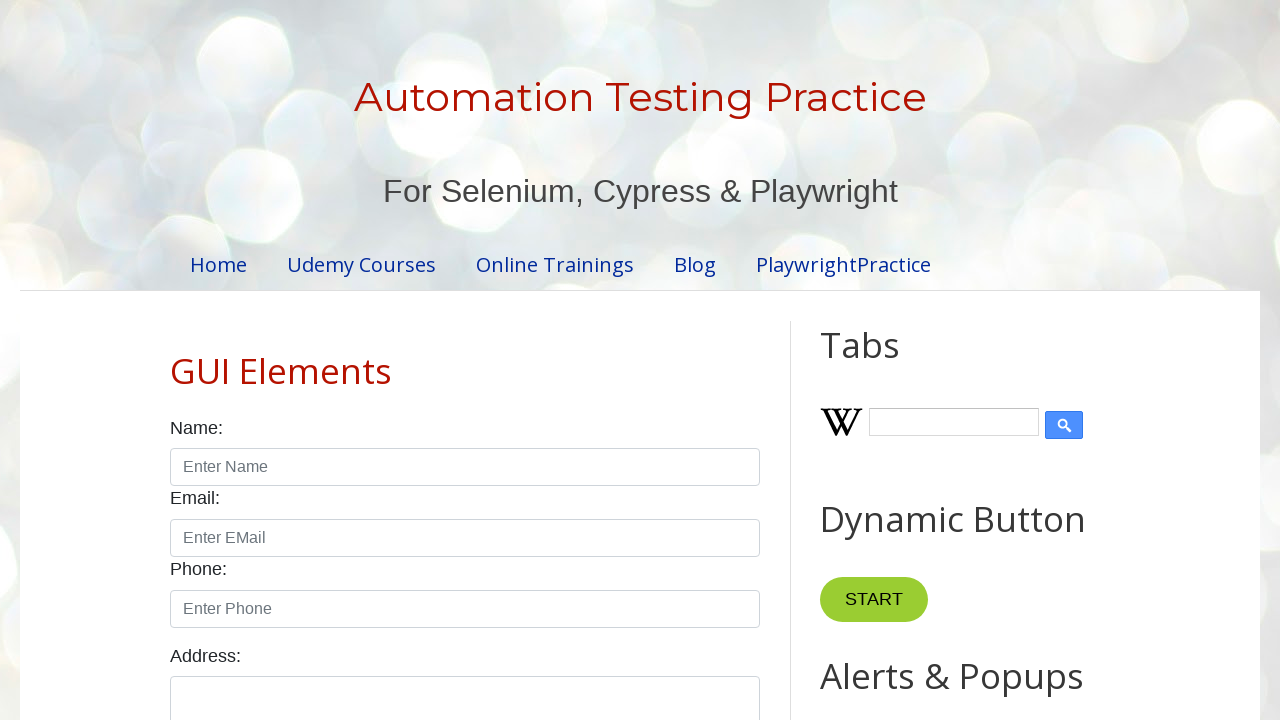

Clicked the male gender radio button at (176, 360) on input[type='radio']#male
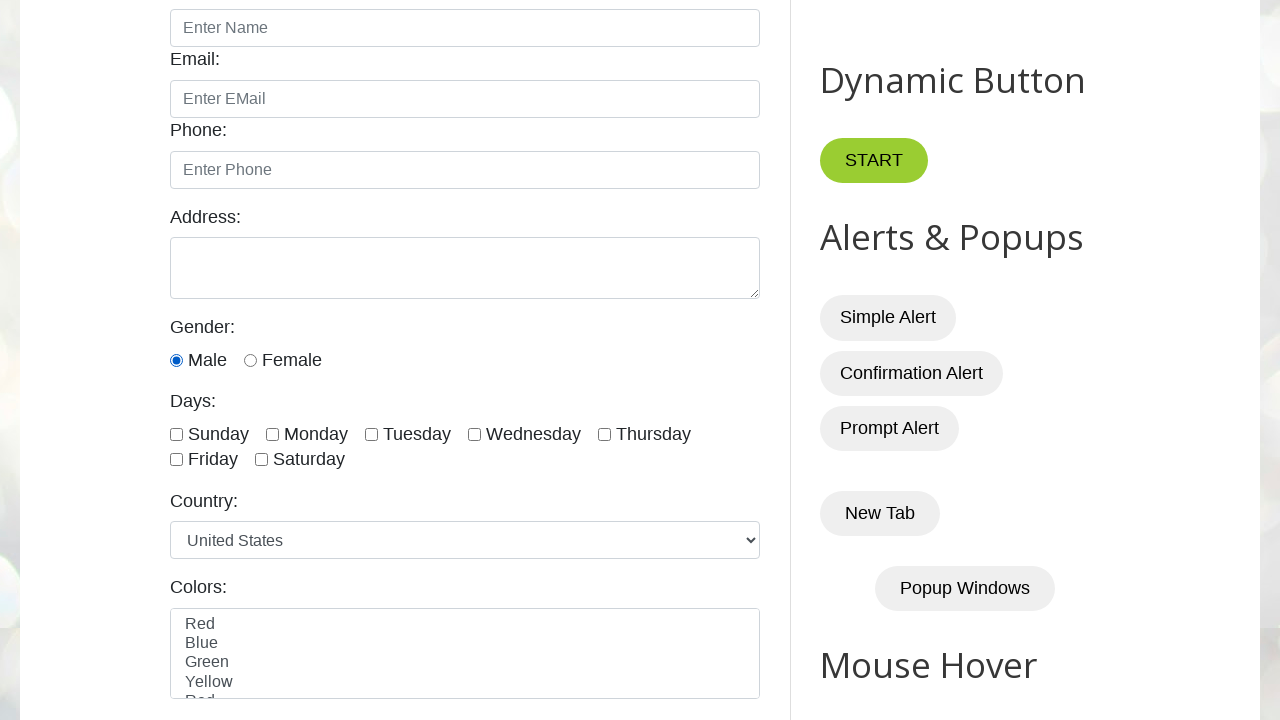

Verified that the male gender radio button is selected
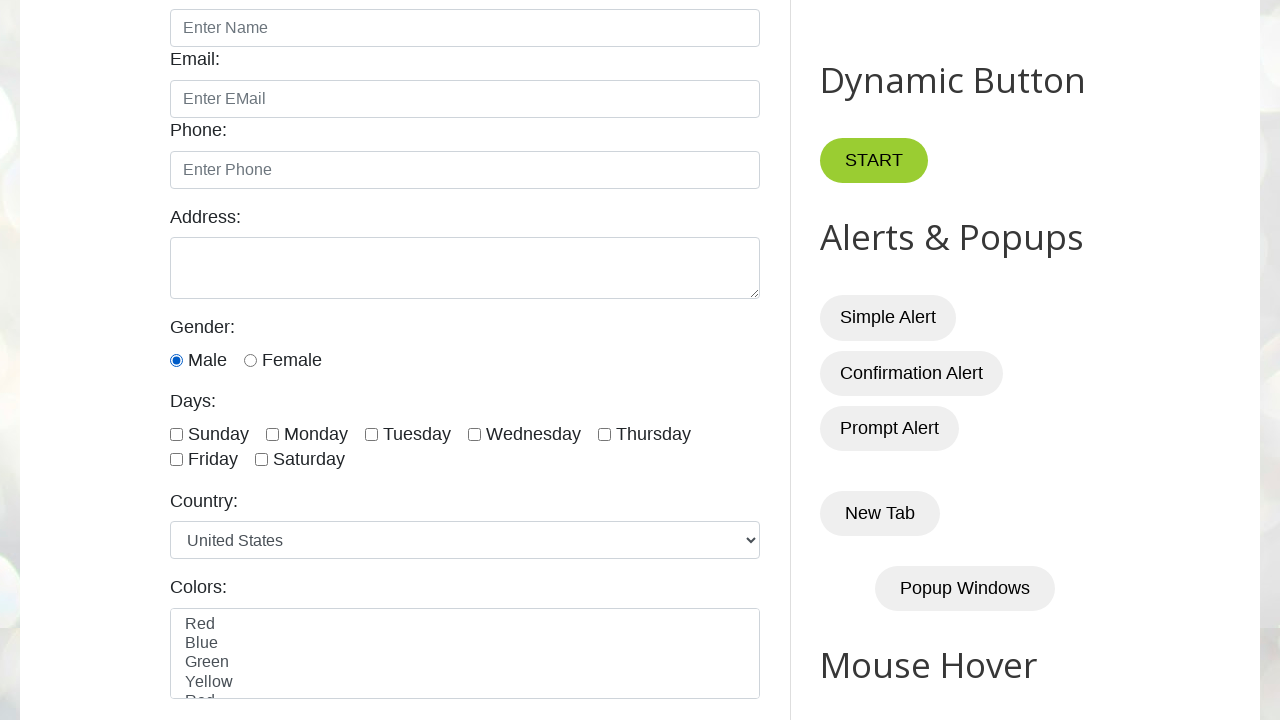

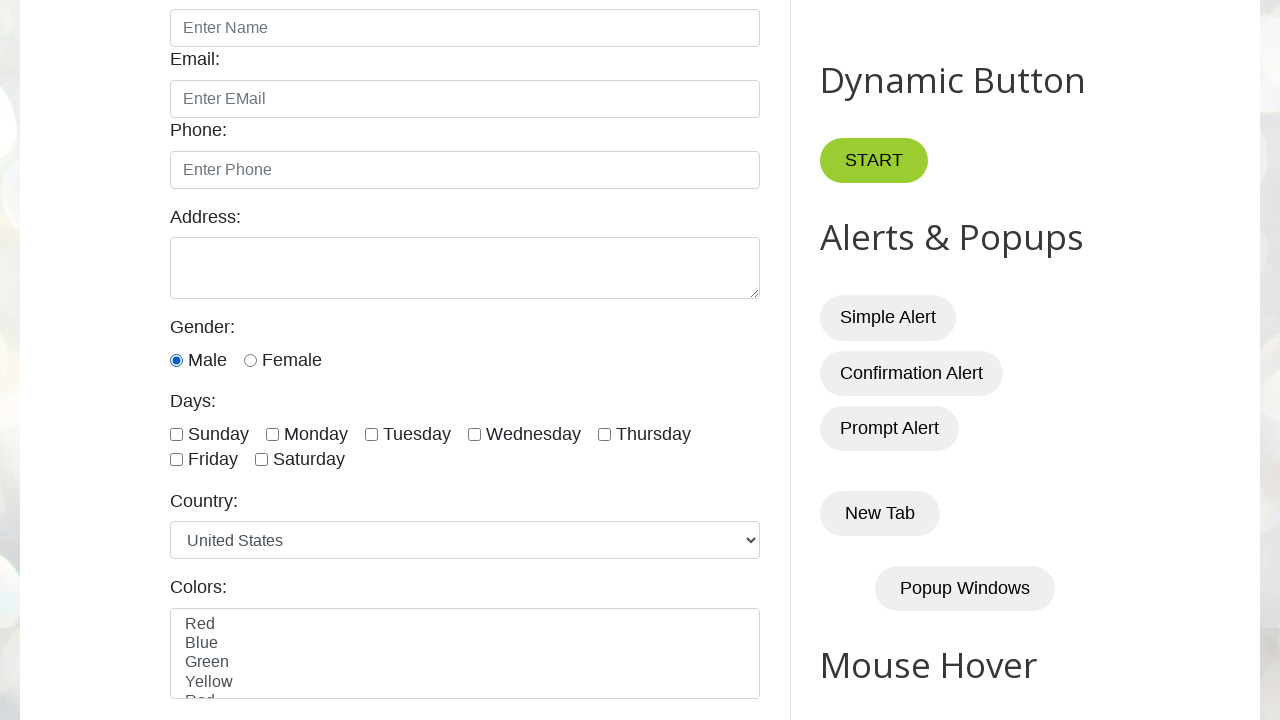